Tests a math challenge form by retrieving a value from an element attribute, calculating a result, and submitting the form with checkbox selections

Starting URL: http://suninjuly.github.io/get_attribute.html

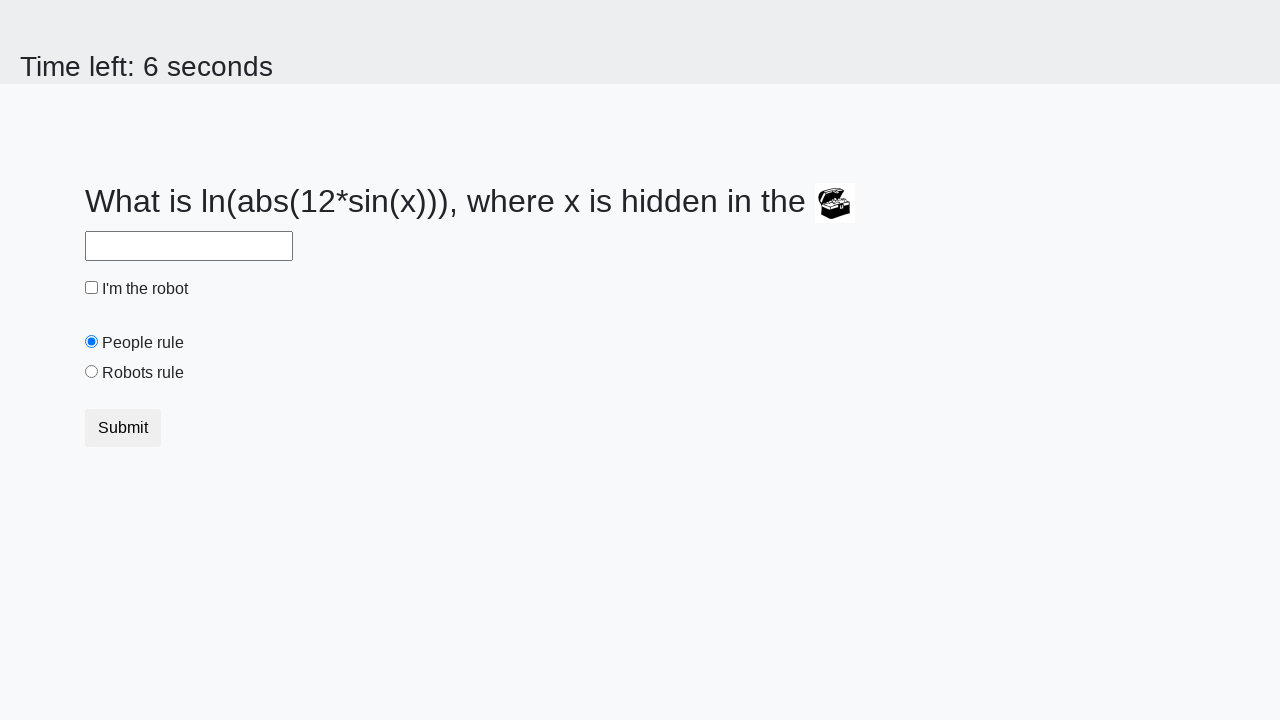

Retrieved valuex attribute from treasure element
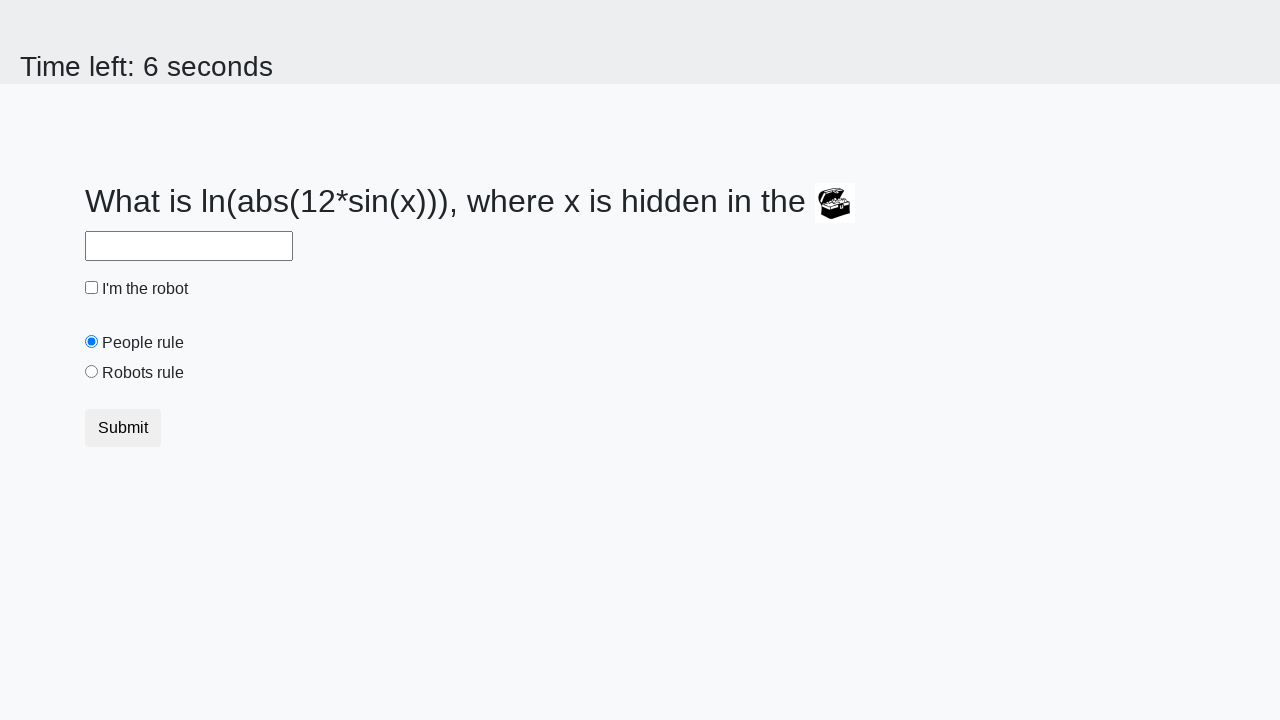

Calculated math formula result: log(abs(12*sin(x)))
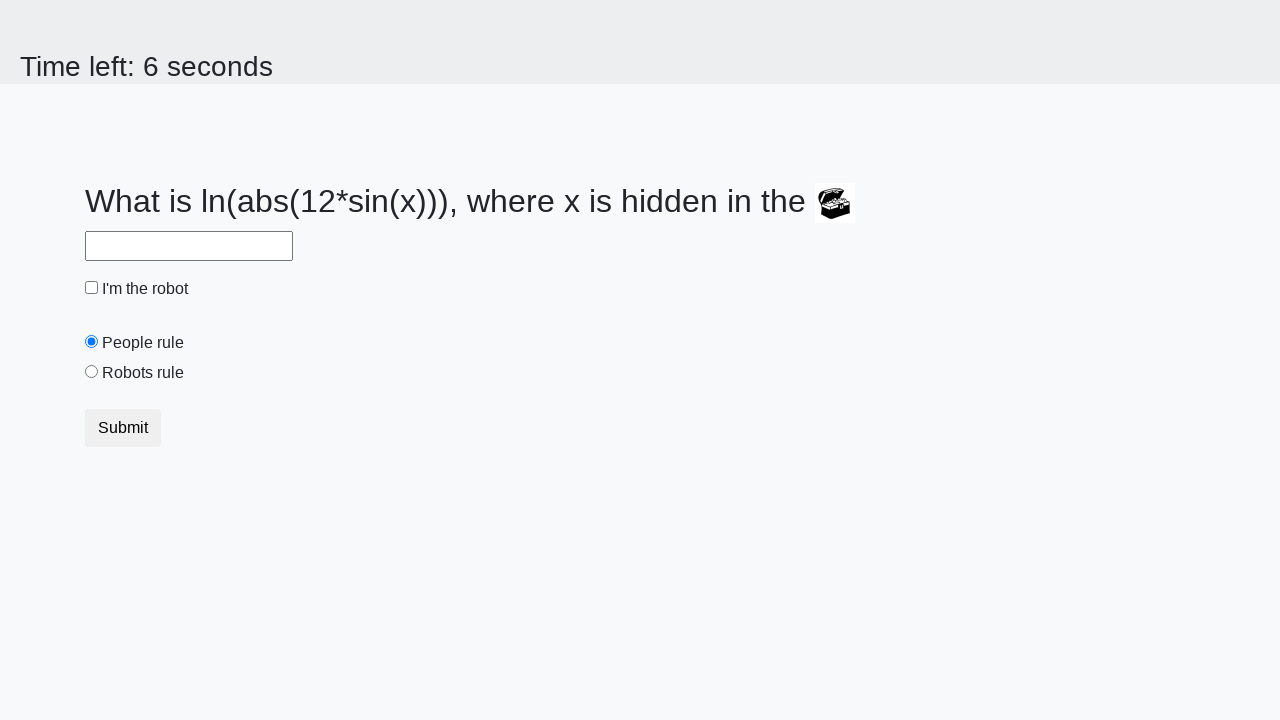

Filled answer field with calculated result on input#answer
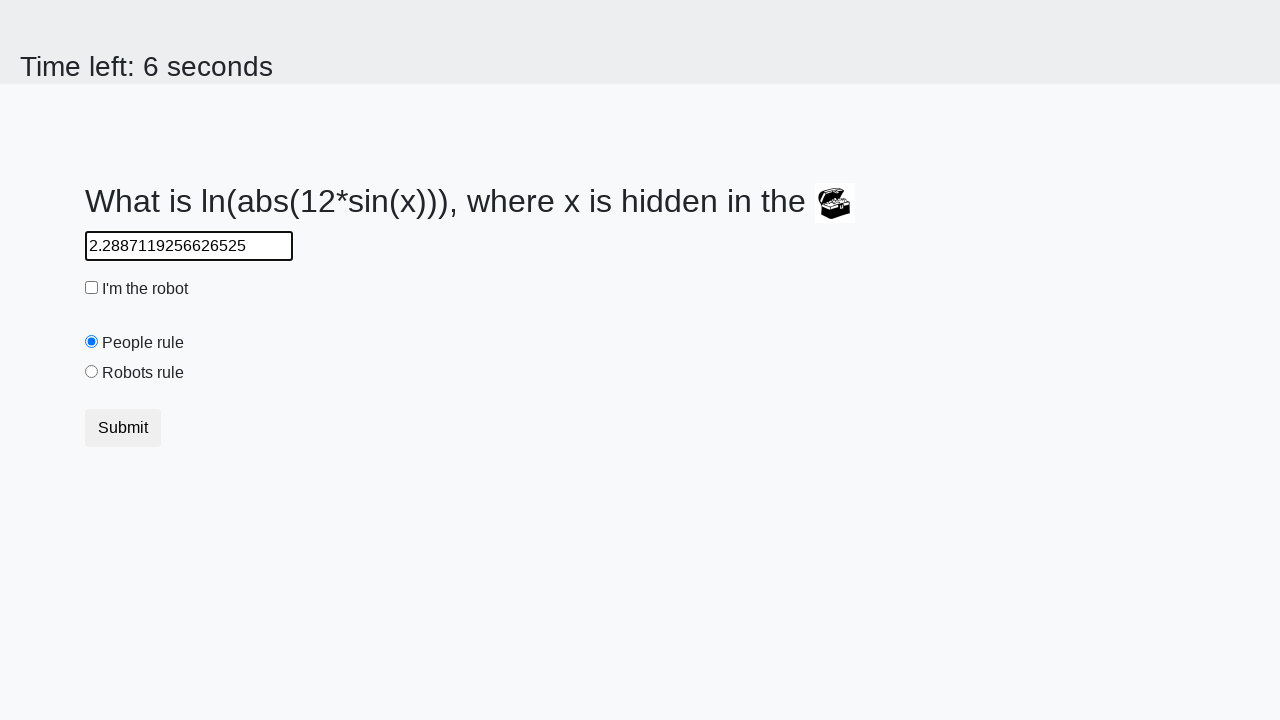

Clicked robot checkbox at (92, 288) on input#robotCheckbox
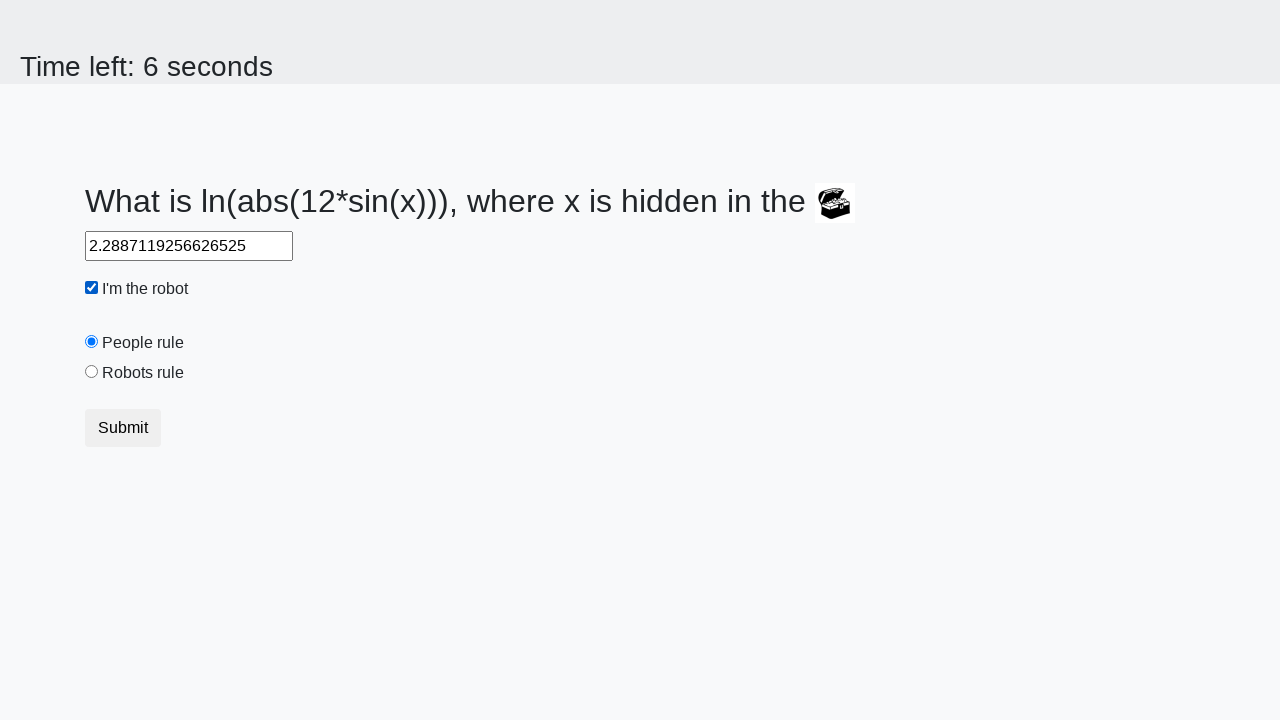

Clicked robots rule radio button at (92, 372) on input#robotsRule
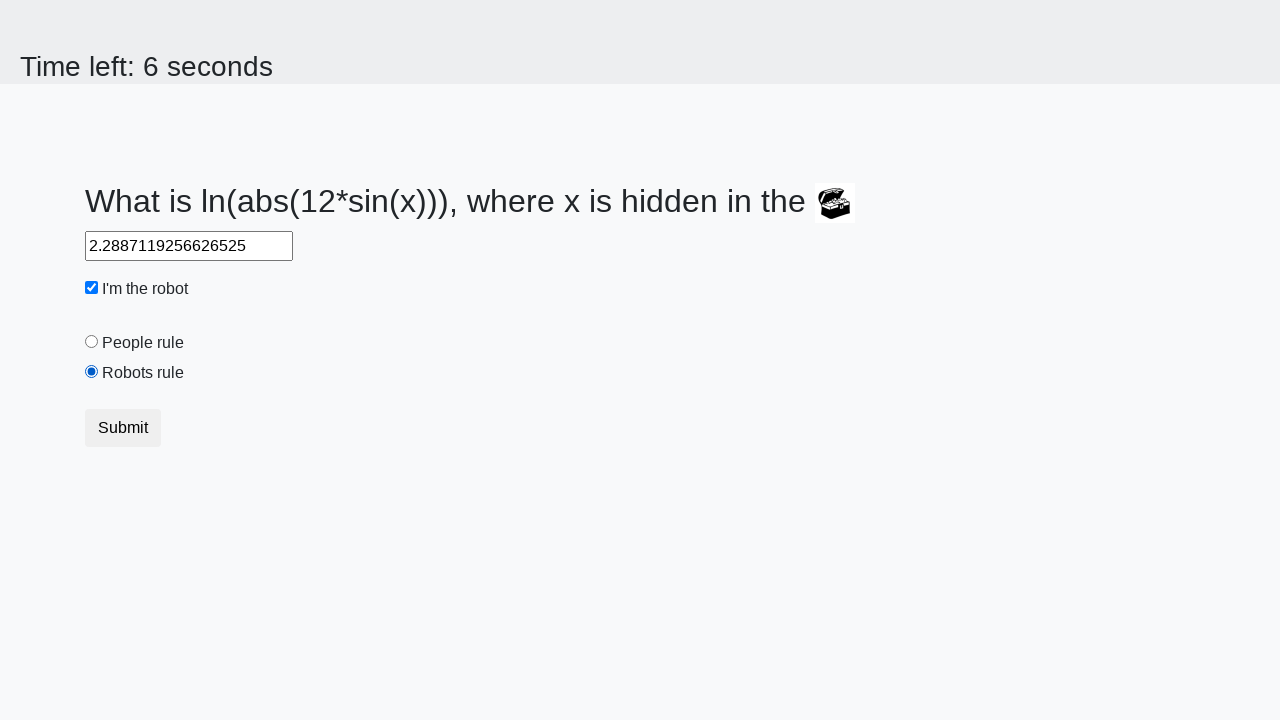

Submitted the form at (123, 428) on [type='submit']
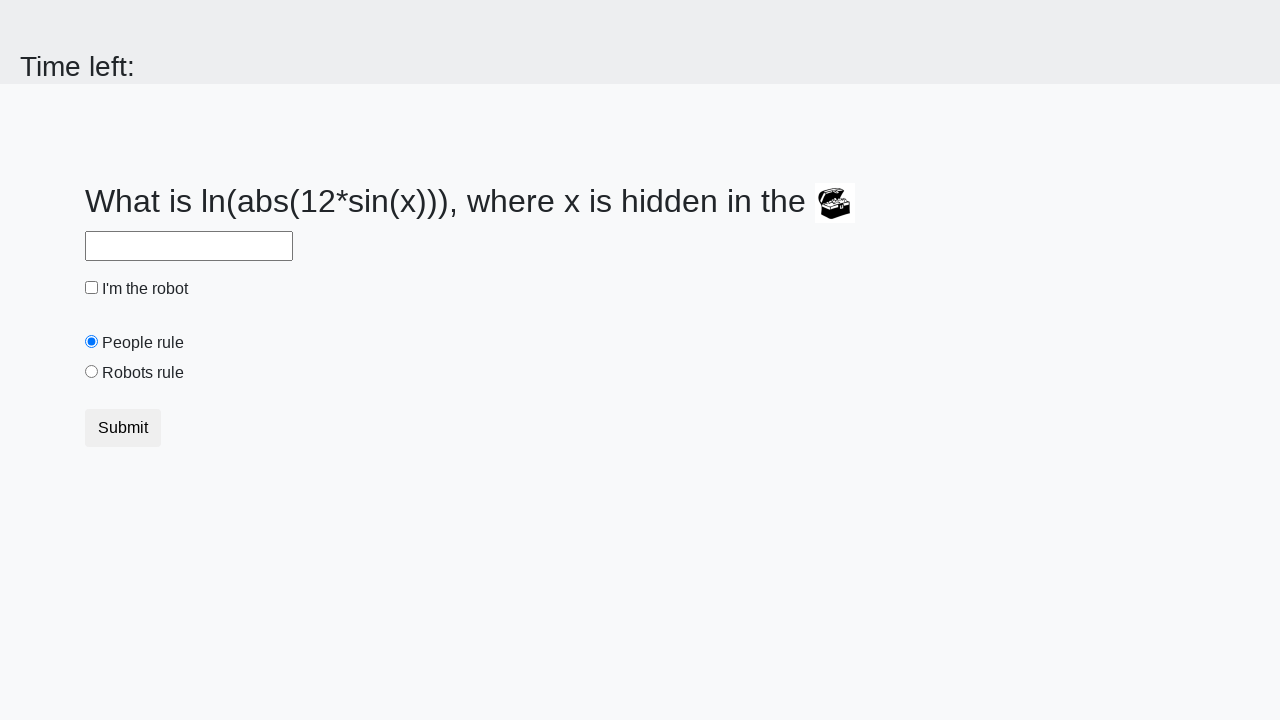

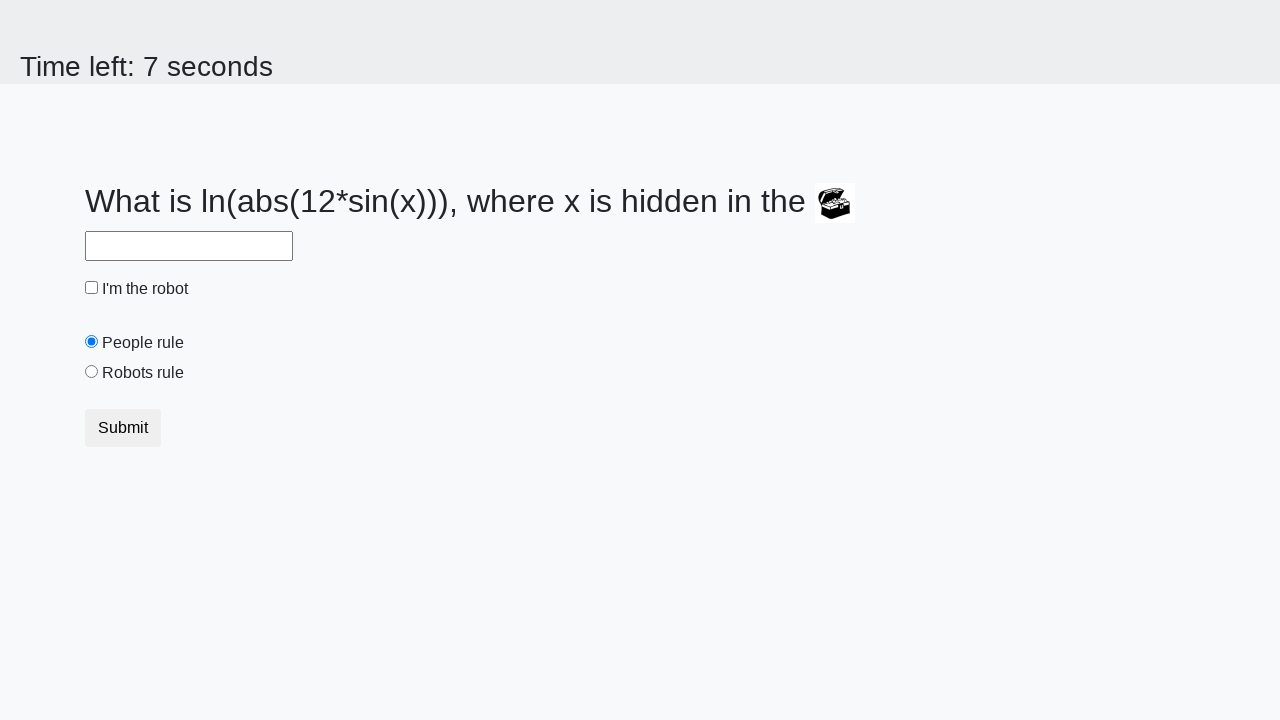